Navigates to a test automation practice website and verifies the page title contains "Test Otomasyonu", checks the URL, and verifies the page source contains "otomasyon".

Starting URL: https://www.testotomasyonu.com/

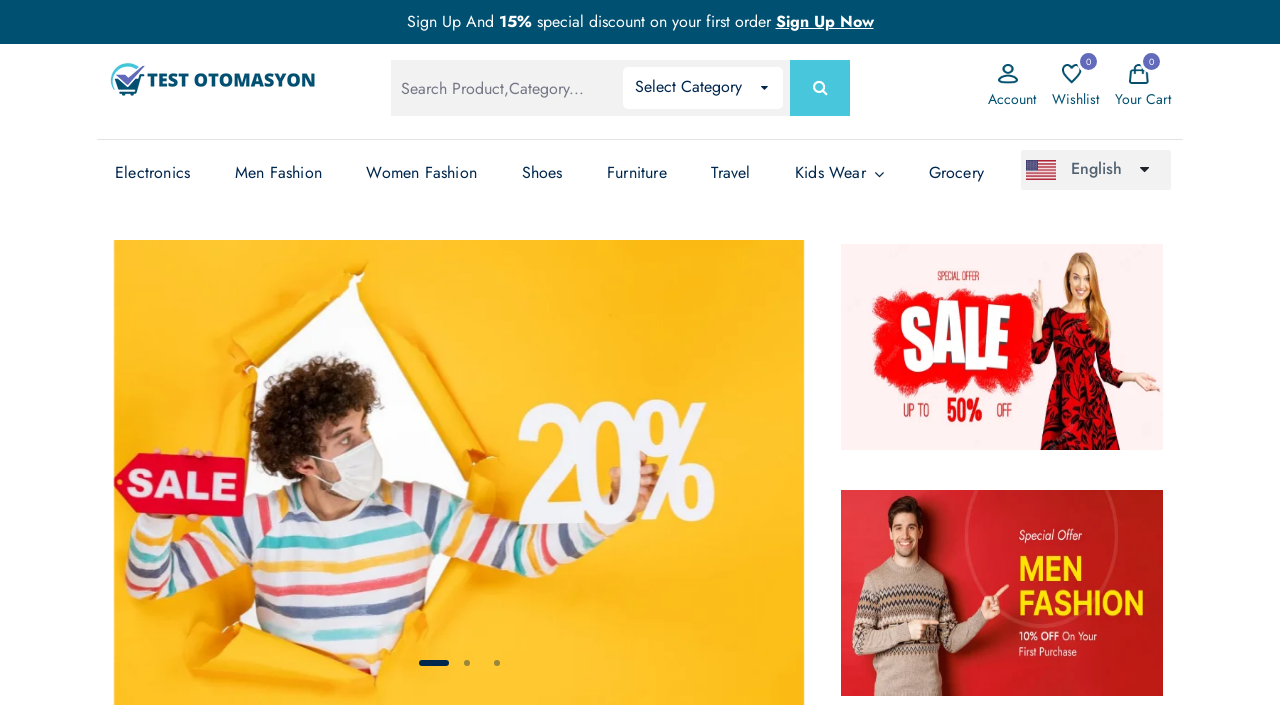

Waited for page to load (domcontentloaded)
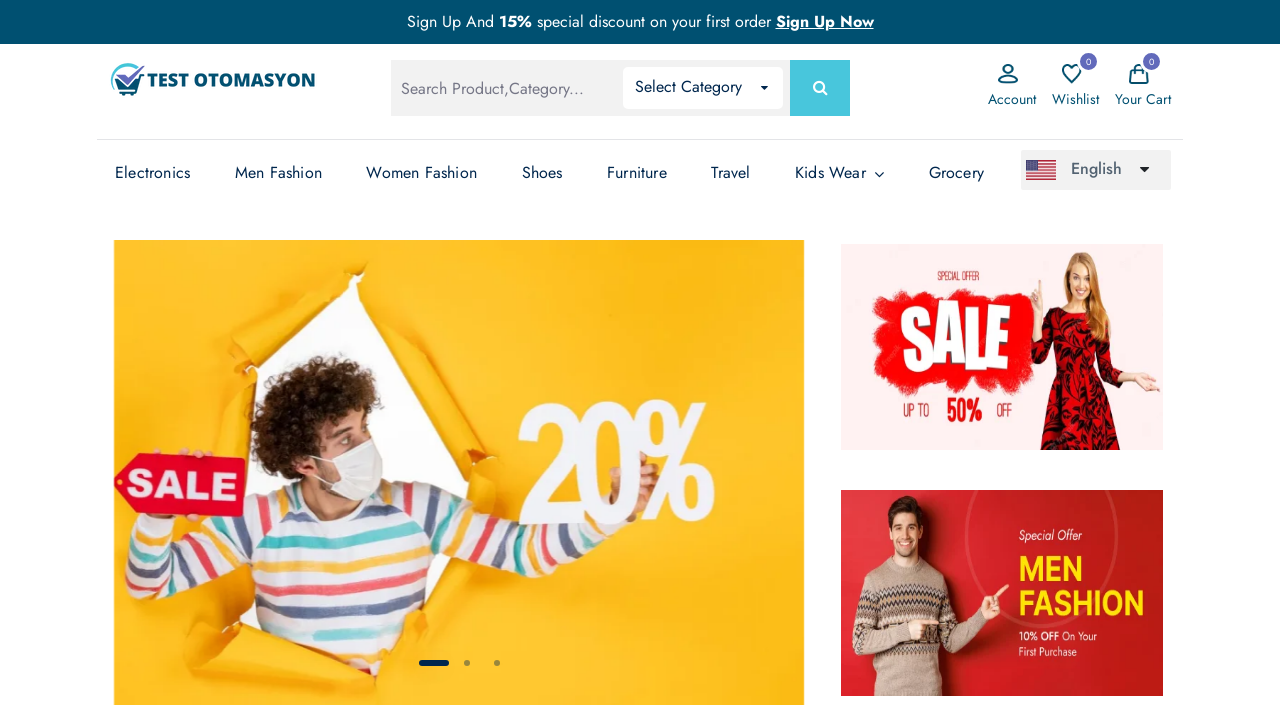

Retrieved page title: Test Otomasyonu - Test Otomasyonu
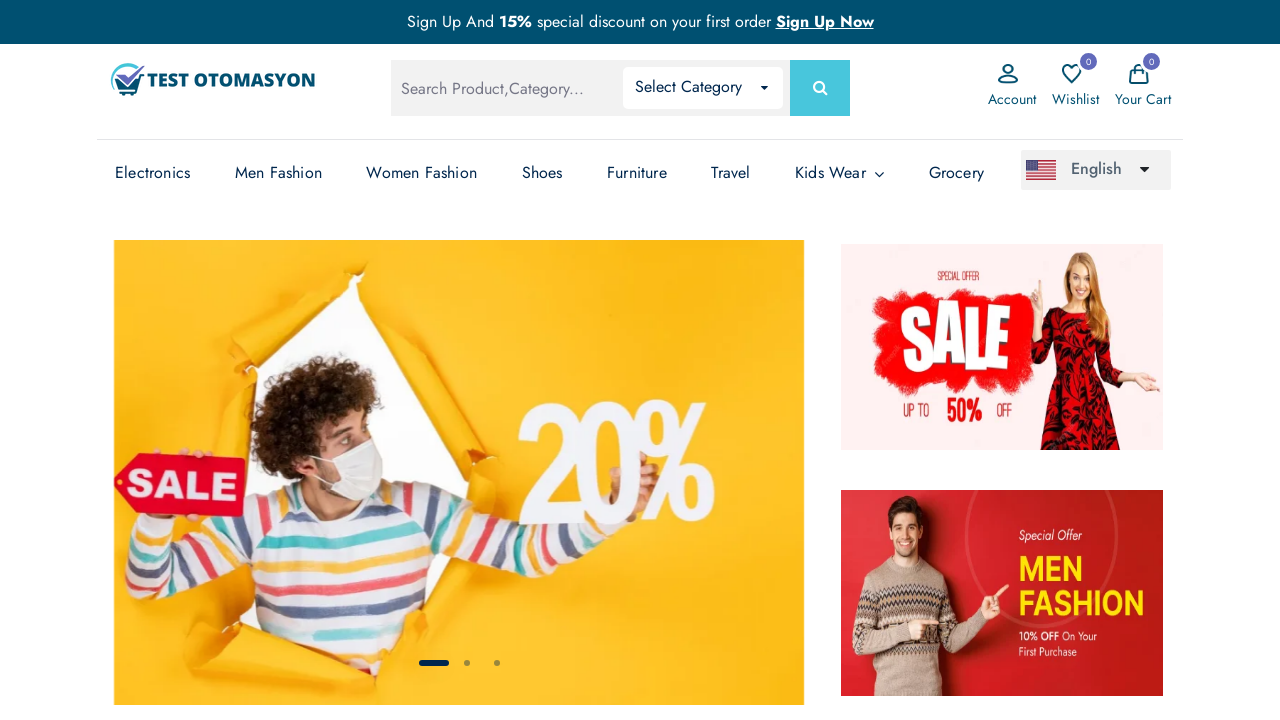

Verified page title contains 'Test Otomasyonu'
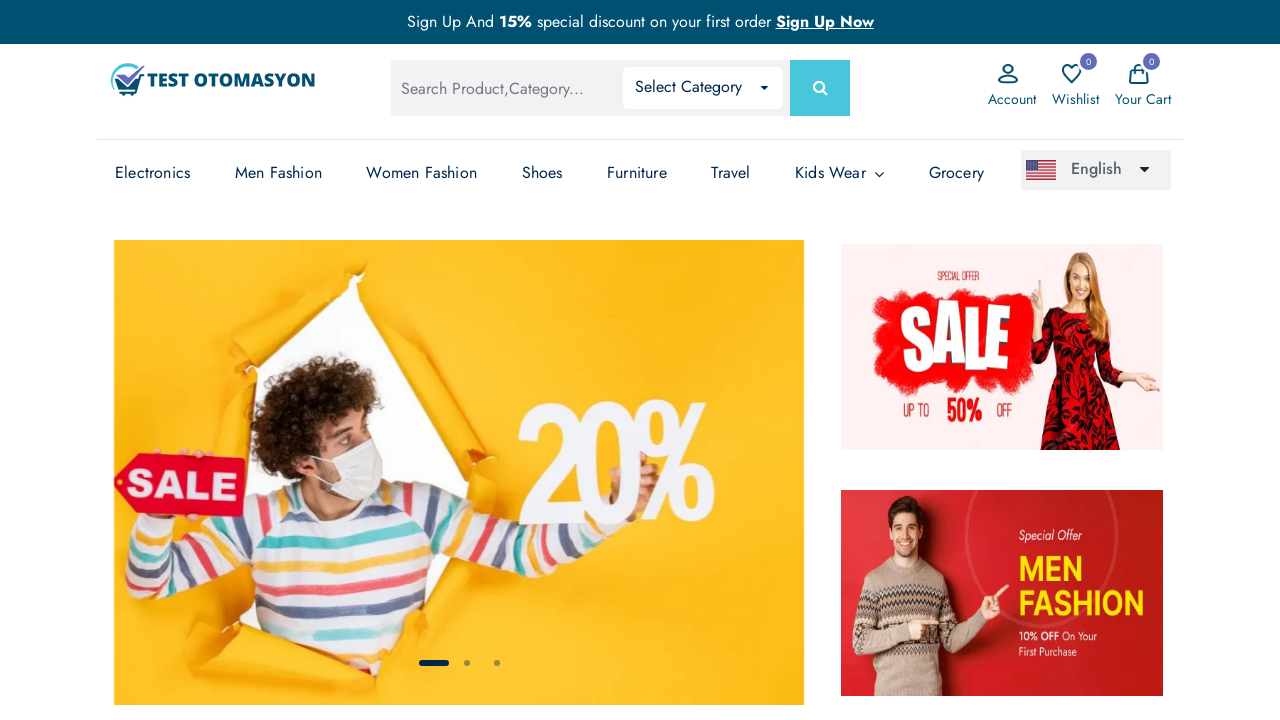

Retrieved page URL: https://www.testotomasyonu.com/
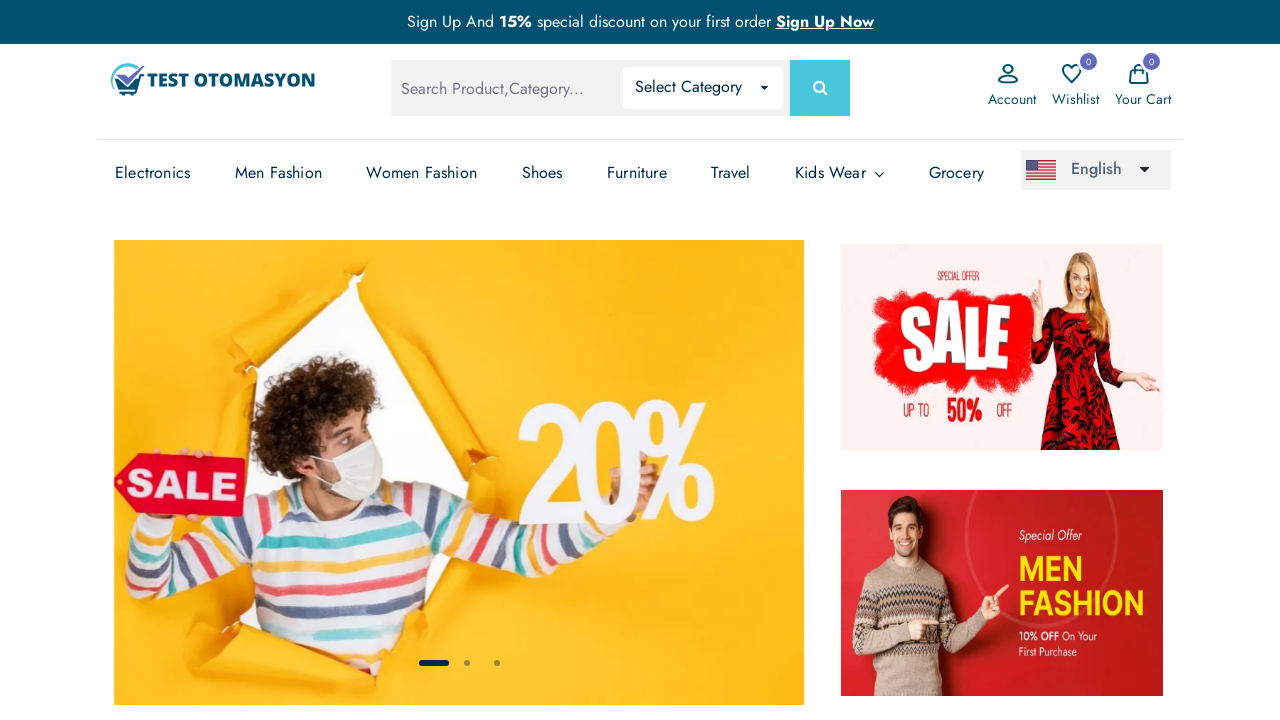

Verified URL contains 'testotomasyonu.com'
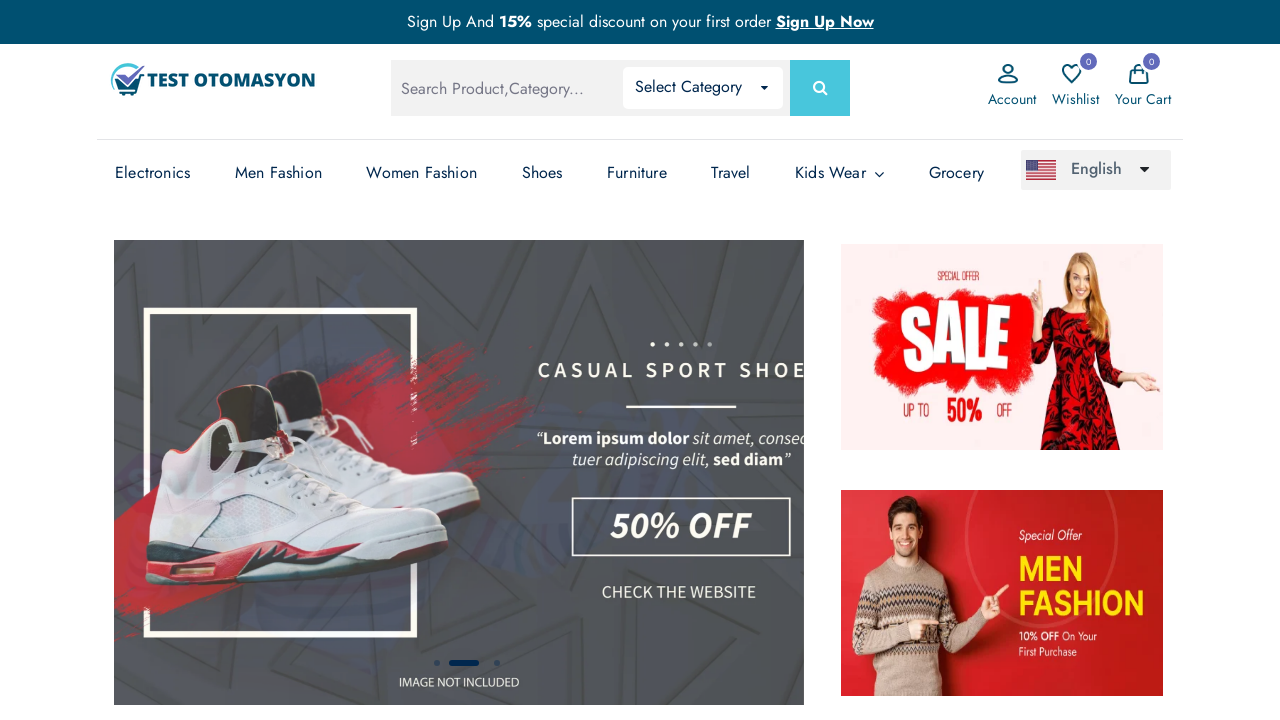

Retrieved page HTML content
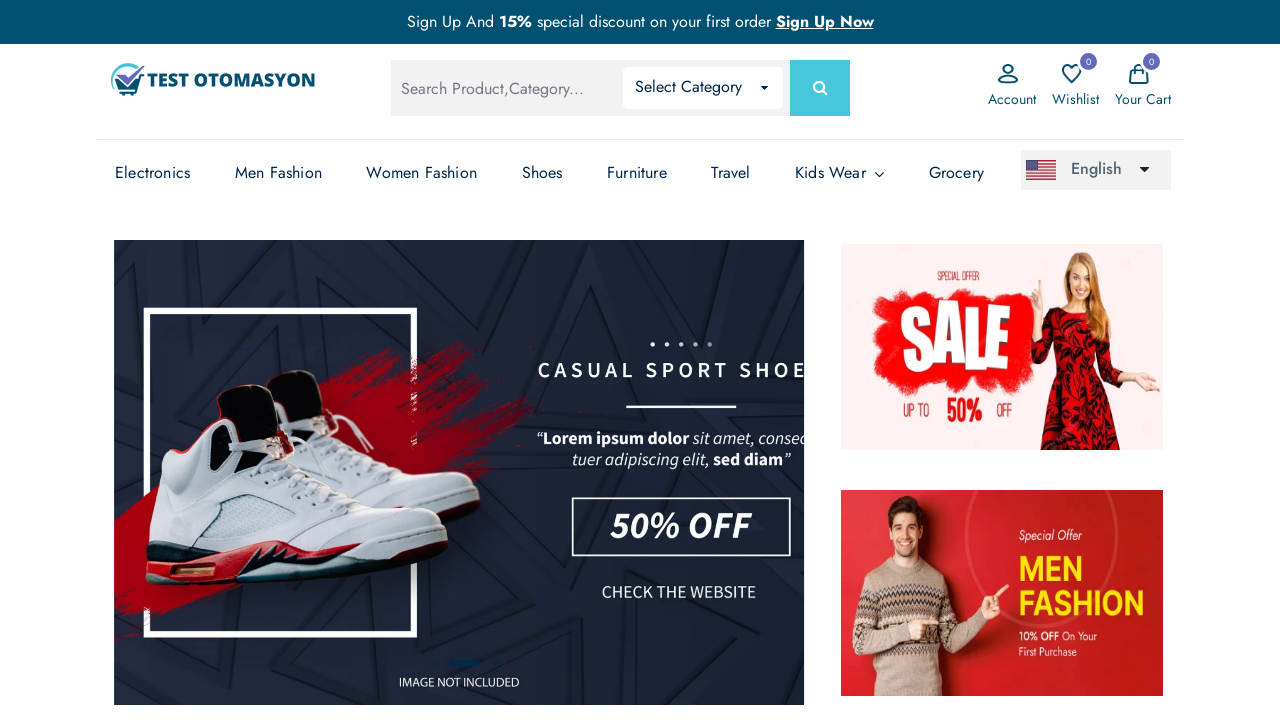

Verified page content contains 'otomasyon'
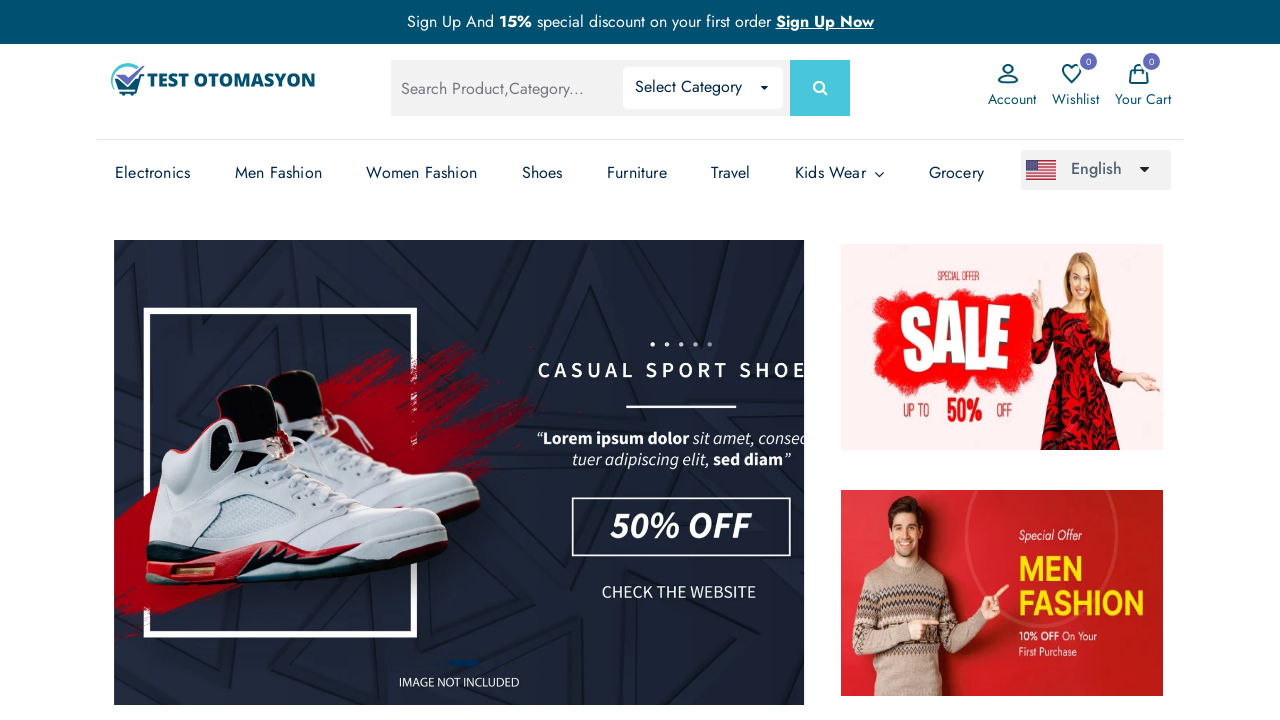

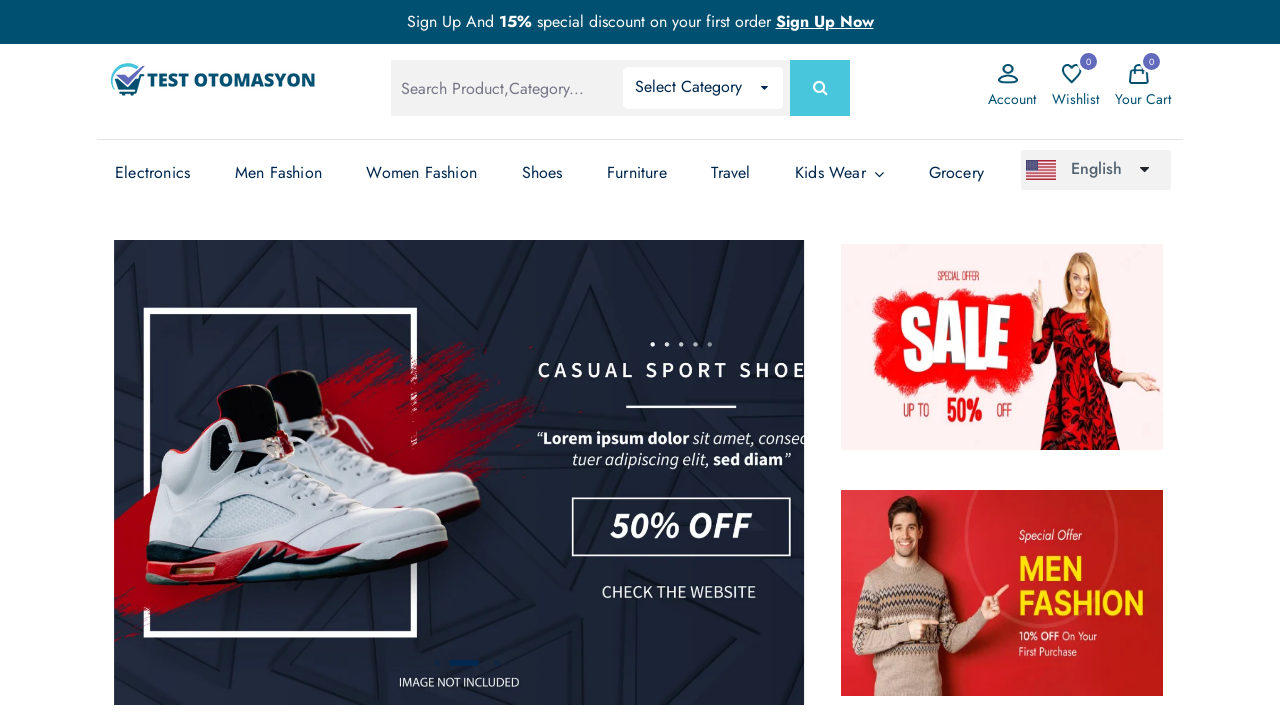